Tests login validation by attempting to login with empty username and password fields, verifying error message

Starting URL: https://www.saucedemo.com/

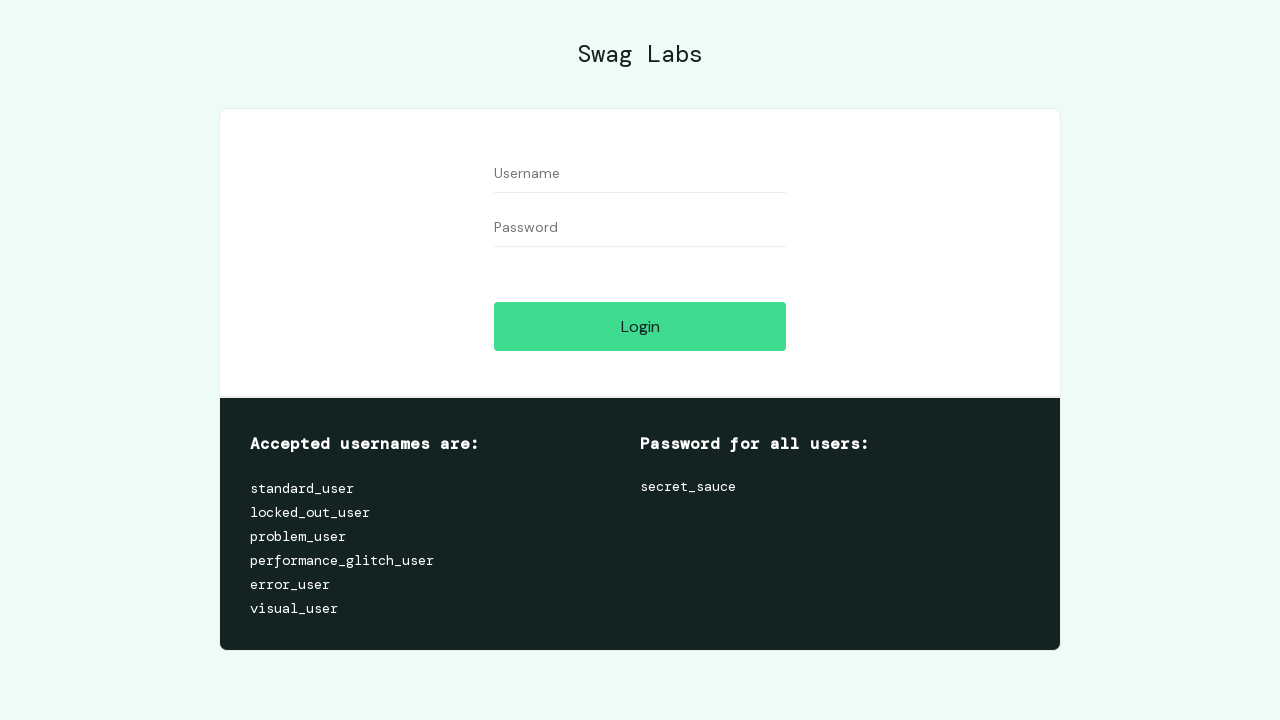

Filled username field with empty value on #user-name
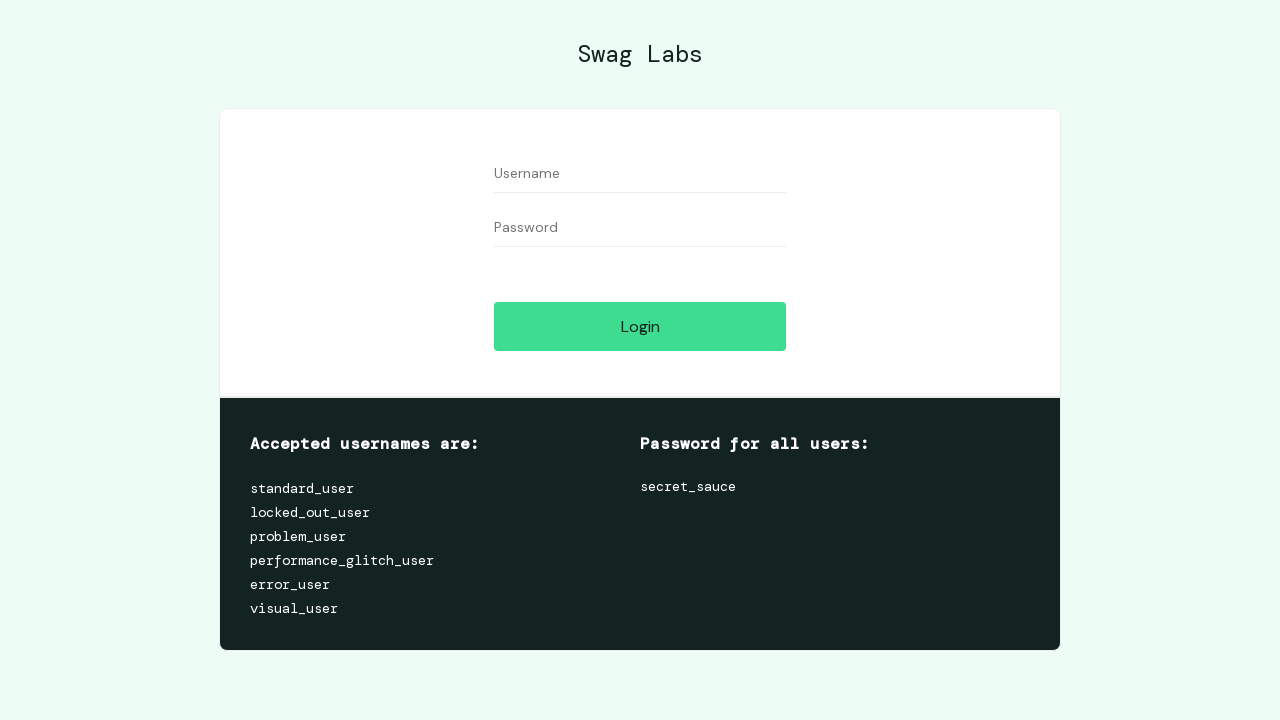

Filled password field with empty value on #password
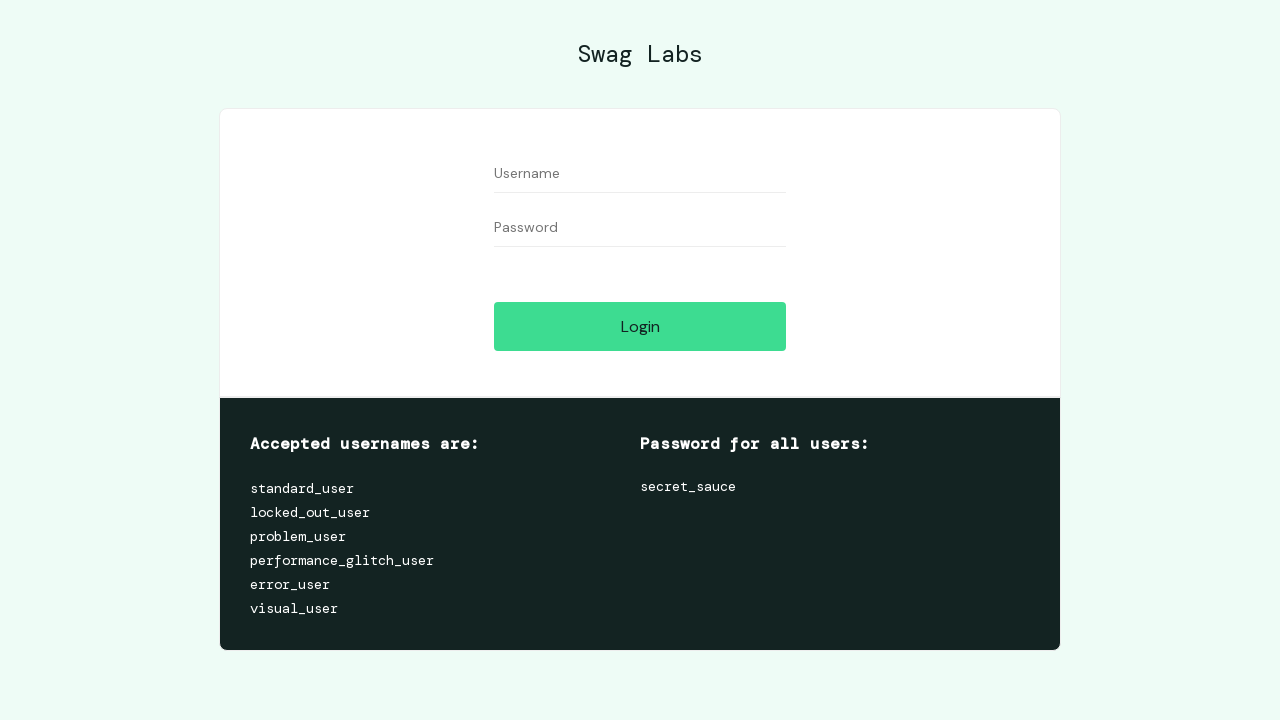

Clicked login button at (640, 326) on #login-button
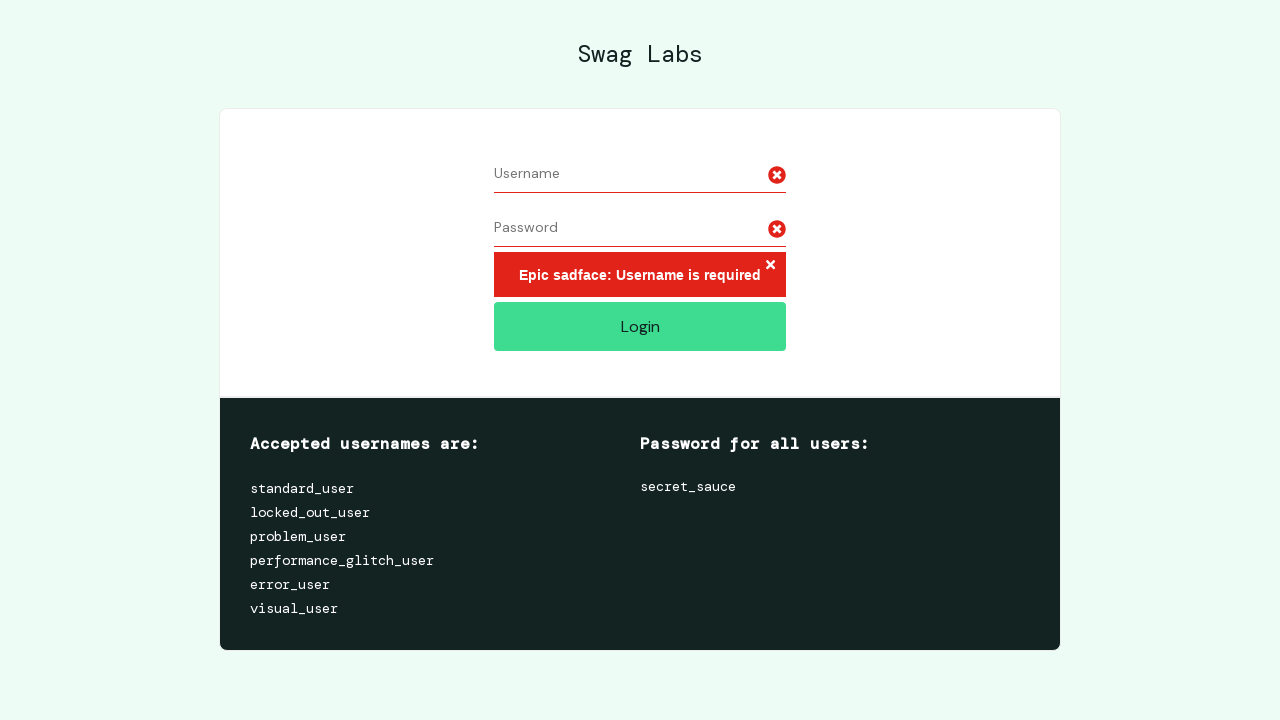

Error message appeared: 'Epic sadface: Username is required'
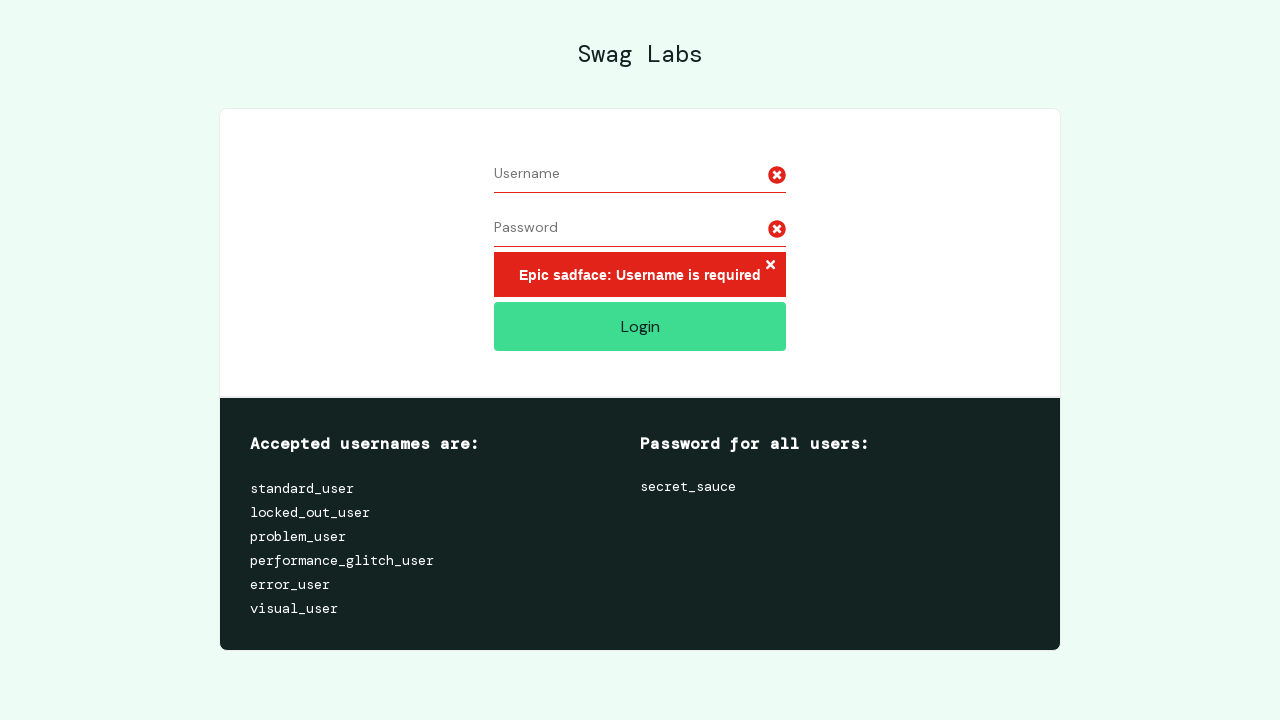

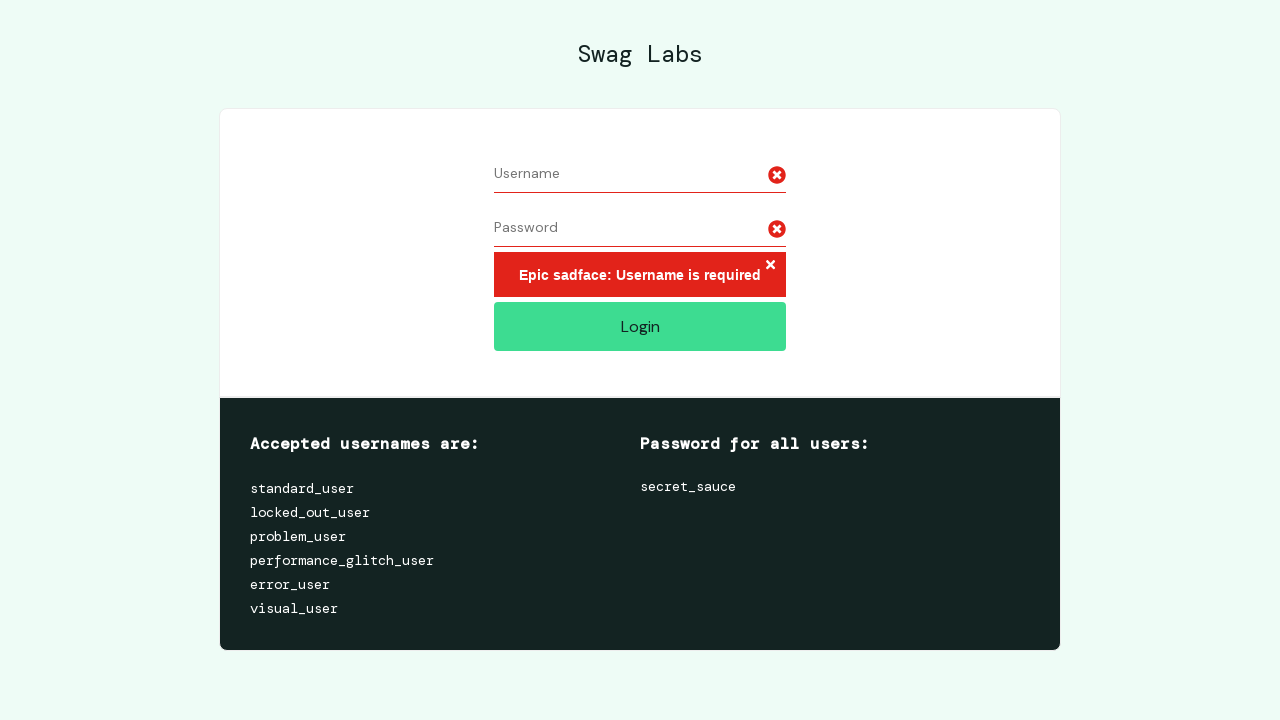